Tests drag and drop functionality by dragging a draggable element and dropping it onto a droppable target on the jQuery UI demo page.

Starting URL: https://jqueryui.com/resources/demos/droppable/default.html

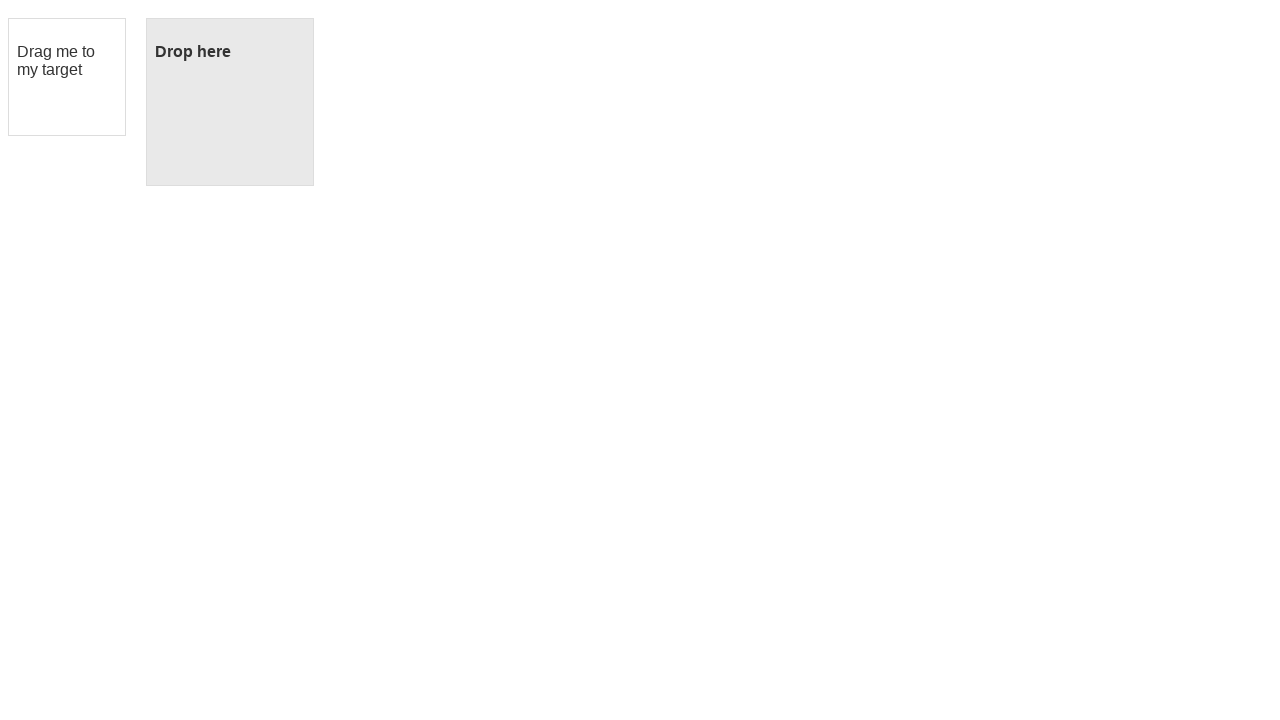

Located the draggable element (#draggable)
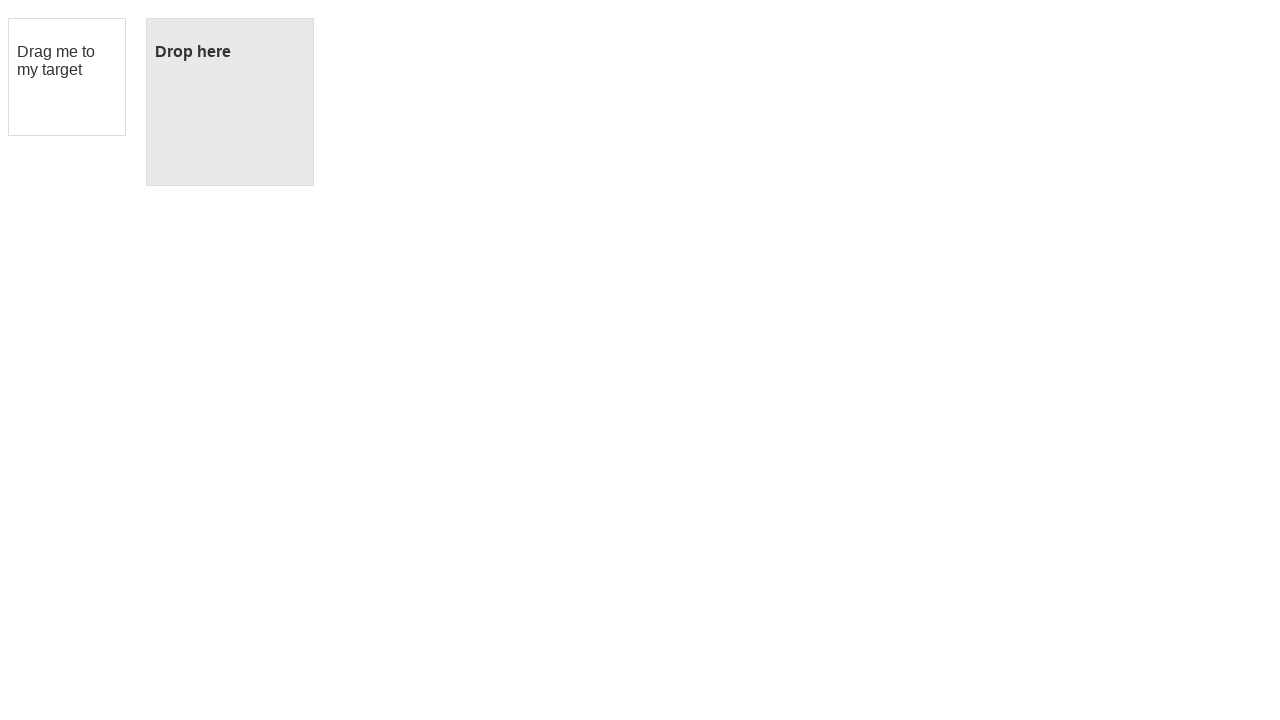

Located the droppable target element (#droppable)
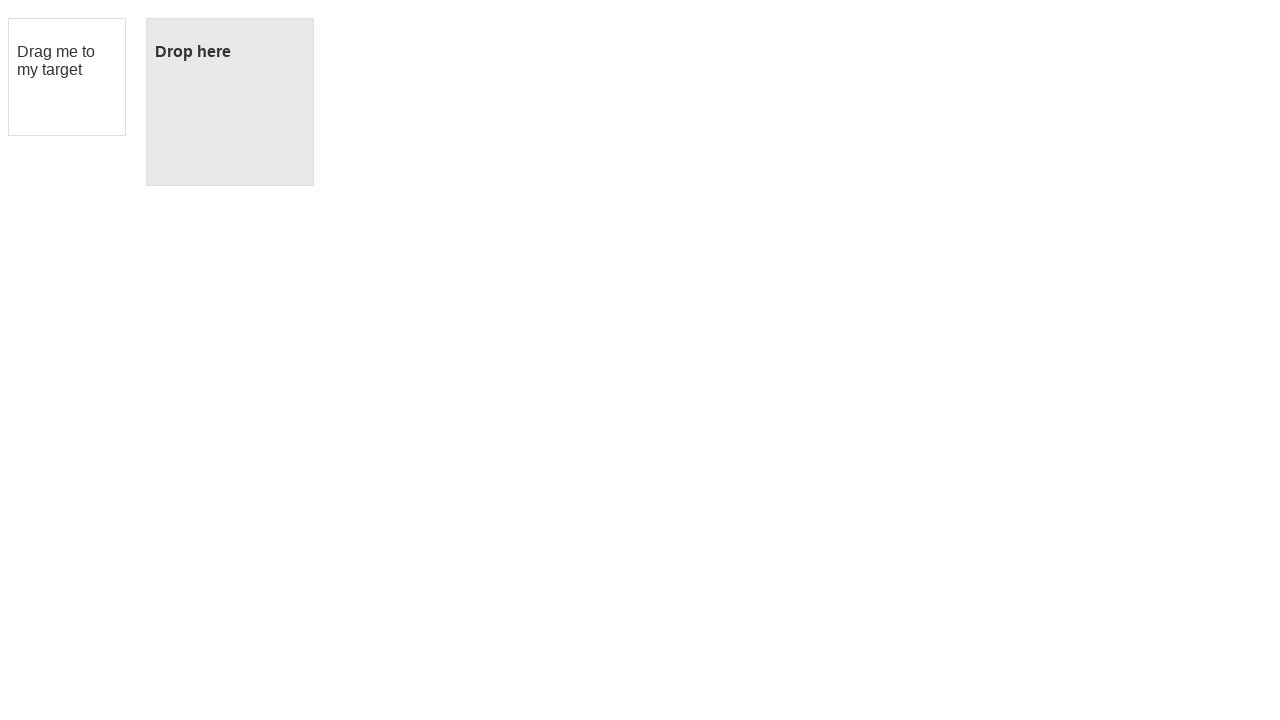

Dragged the draggable element onto the droppable target at (230, 102)
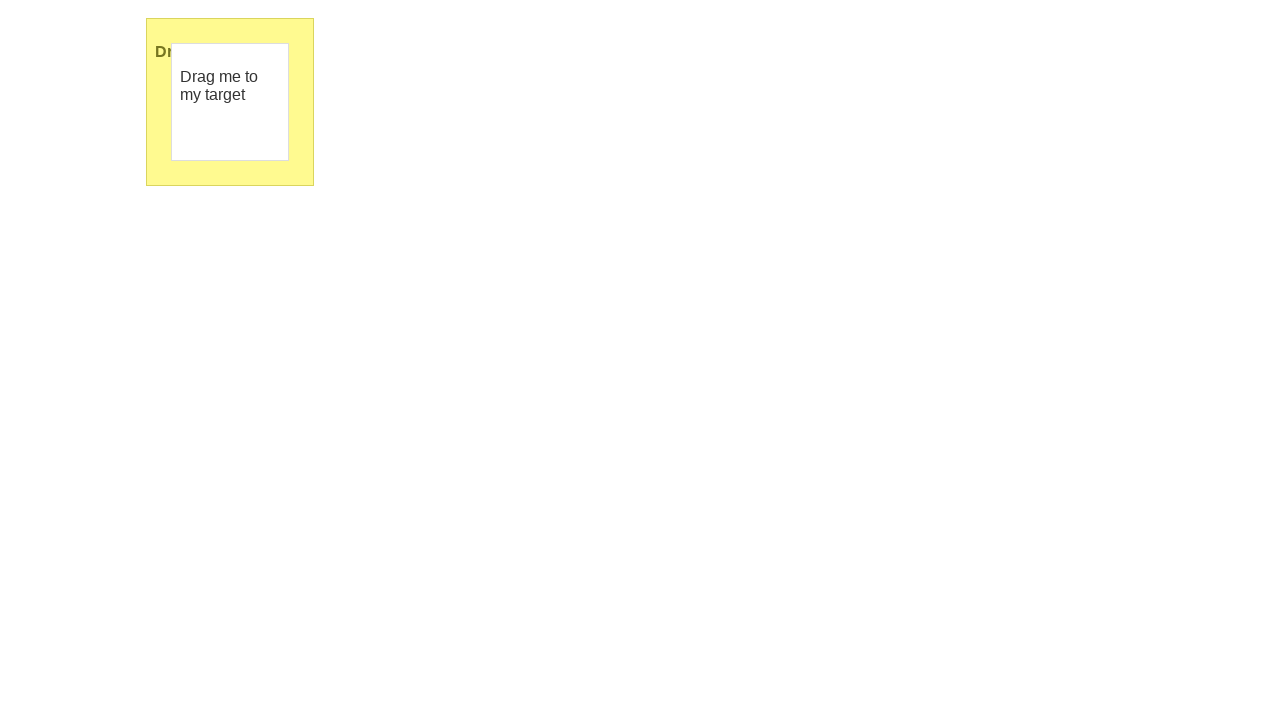

Verified drop was successful - droppable element now shows 'Dropped!' text
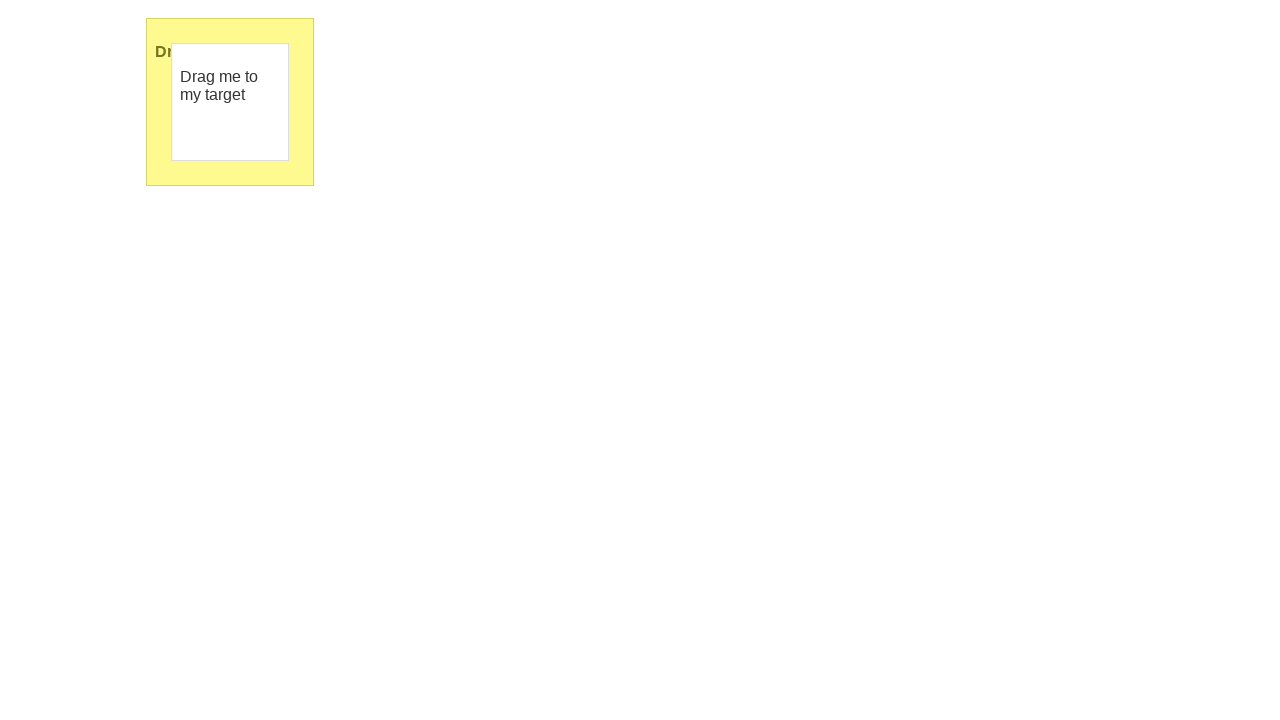

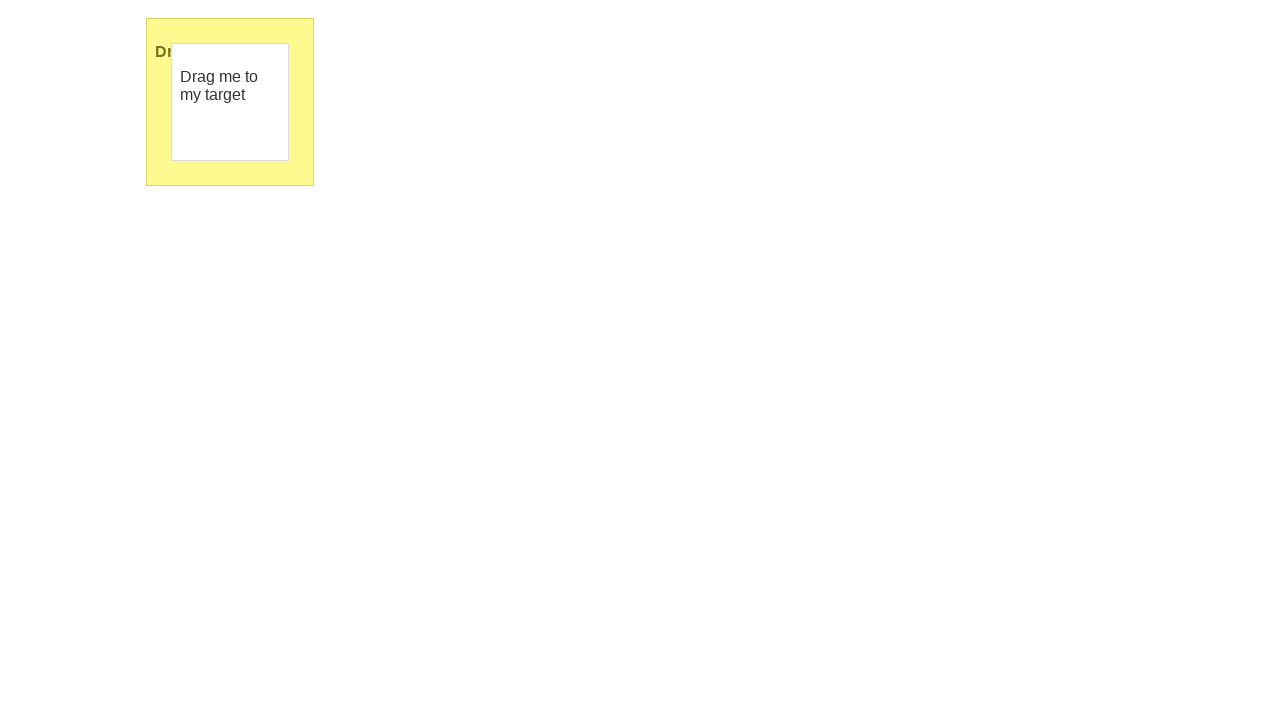